Calculates the sum of two numbers displayed on the page and selects the result from a dropdown menu, then submits the form

Starting URL: http://suninjuly.github.io/selects2.html

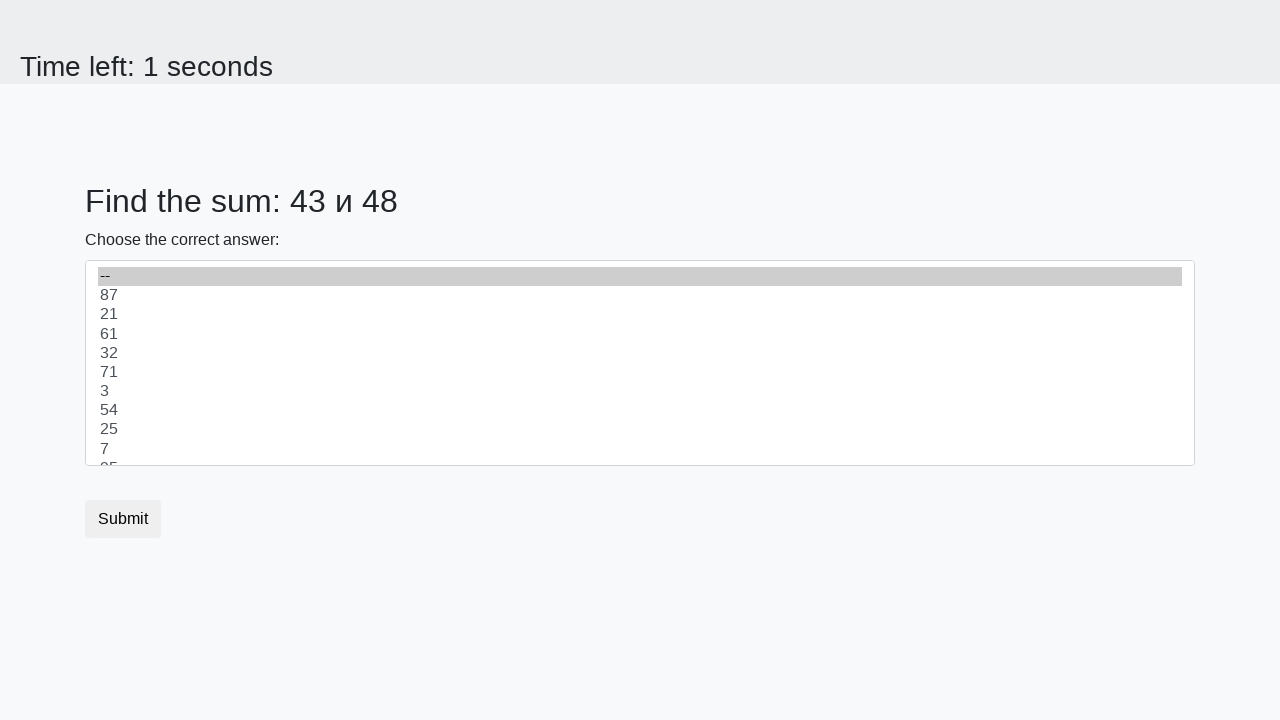

Retrieved first number from #num1 element
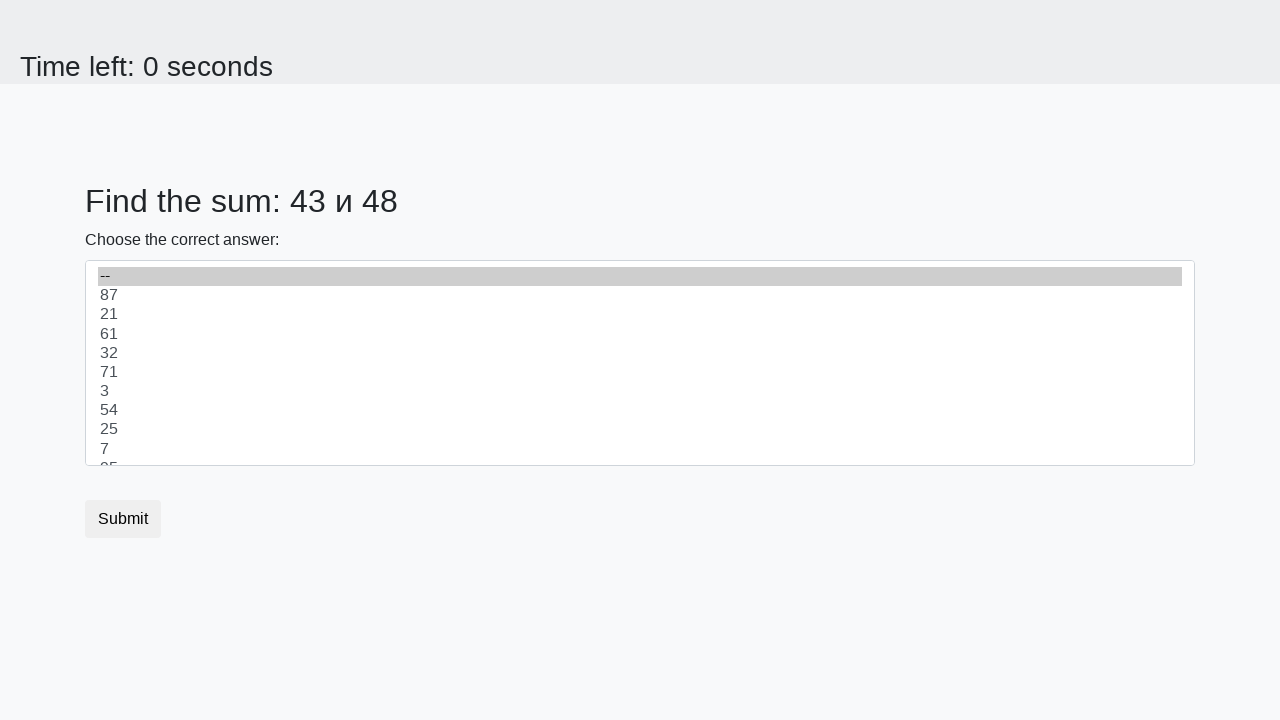

Retrieved second number from #num2 element
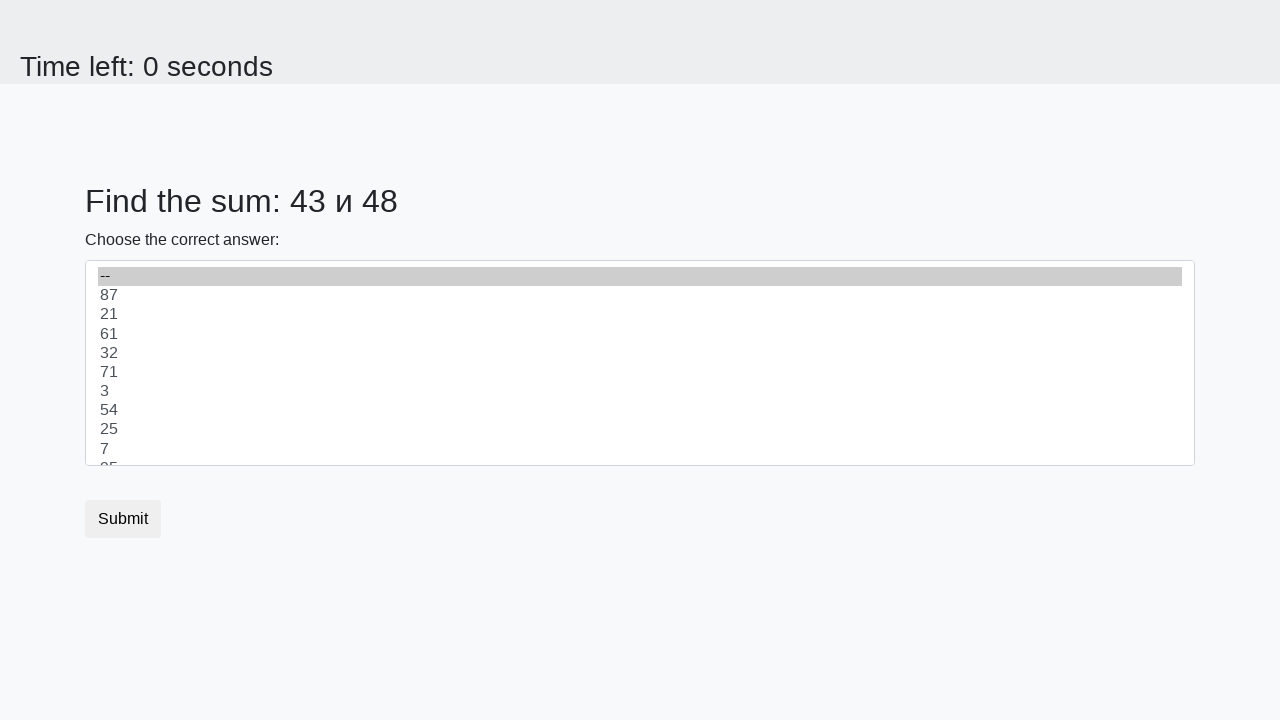

Calculated sum of two numbers: 91
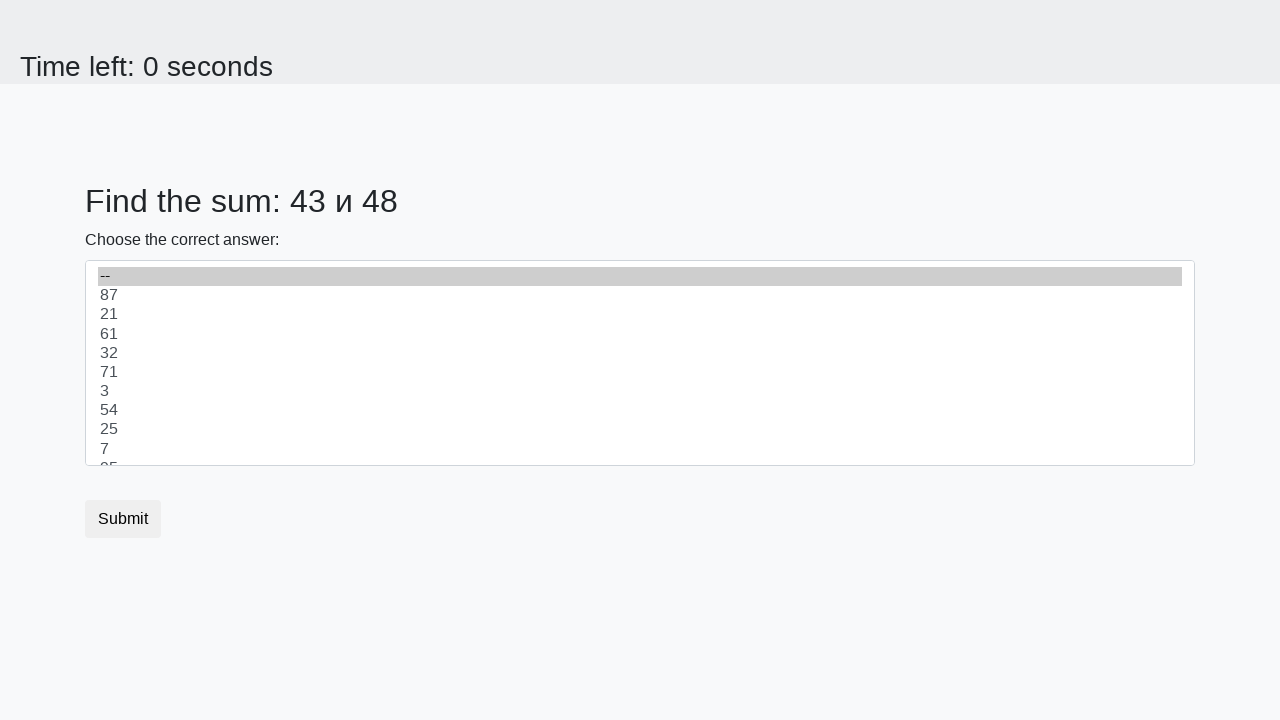

Selected sum value '91' from dropdown on #dropdown
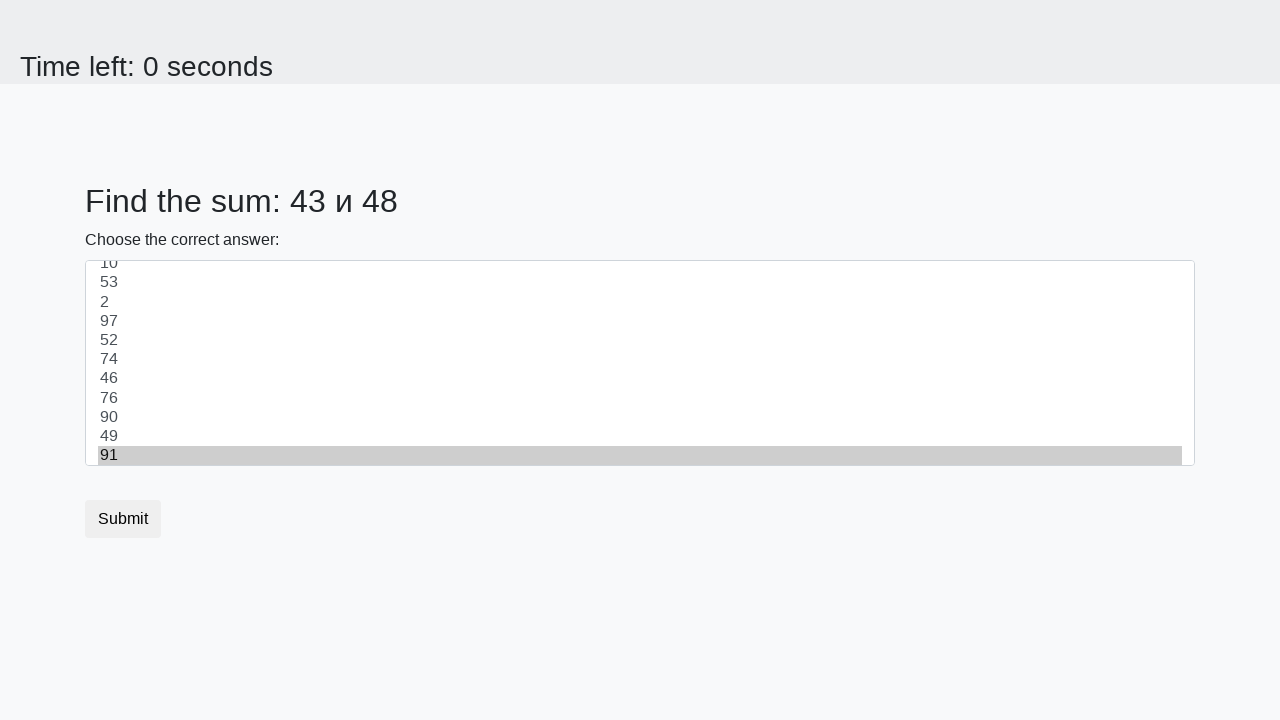

Clicked submit button to complete form at (123, 519) on button.btn
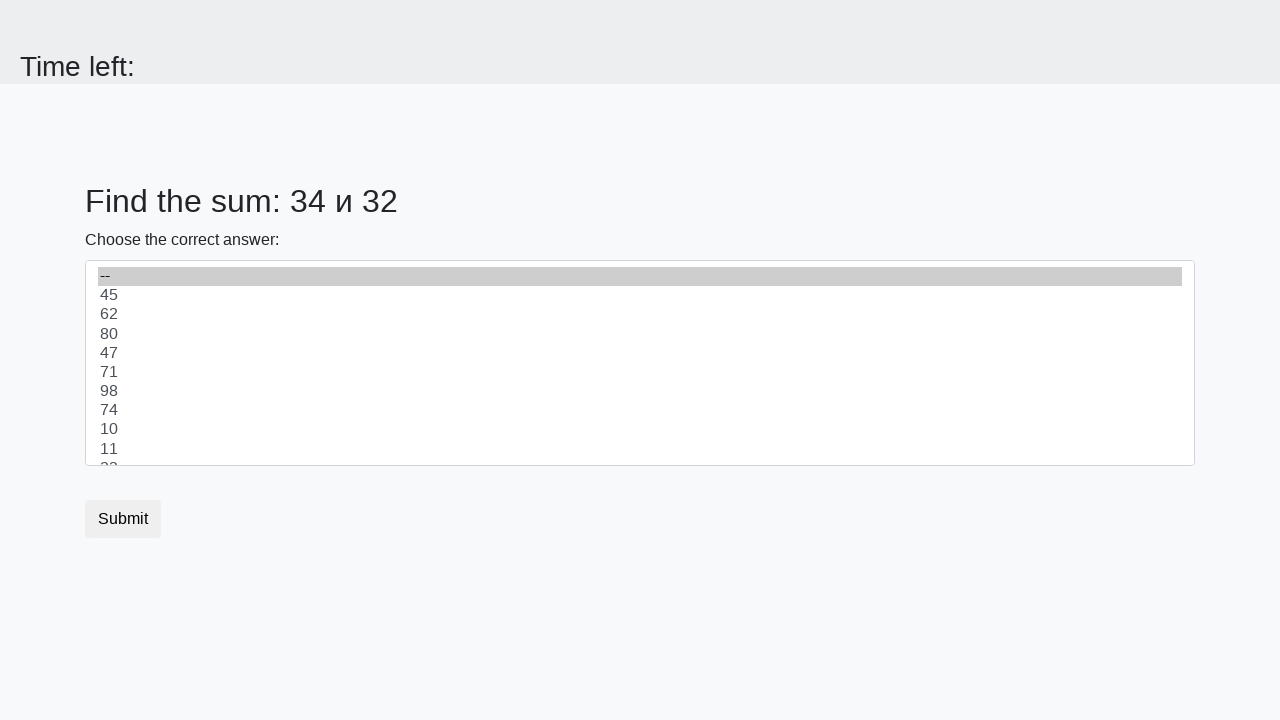

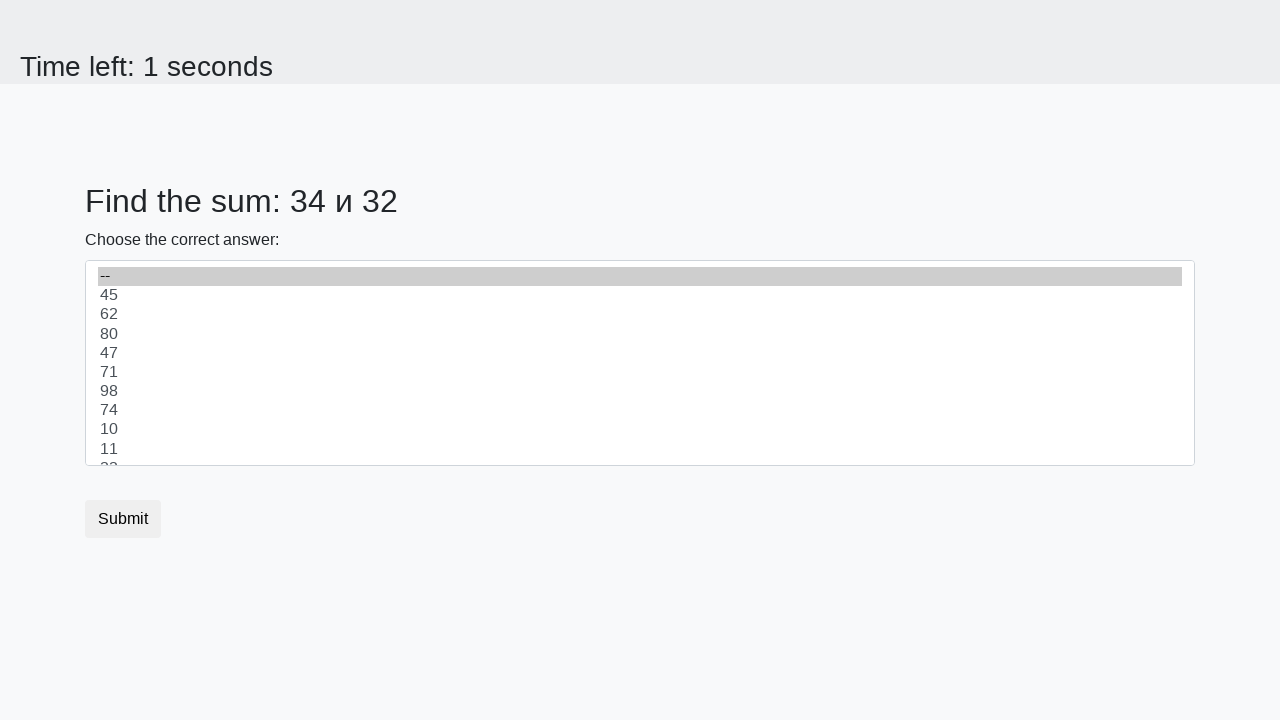